Tests file upload button functionality on W3Schools by switching to an iframe, highlighting the file input element, uploading a file, and verifying the input element exists

Starting URL: https://www.w3schools.com/jsref/tryit.asp?filename=tryjsref_fileupload_get

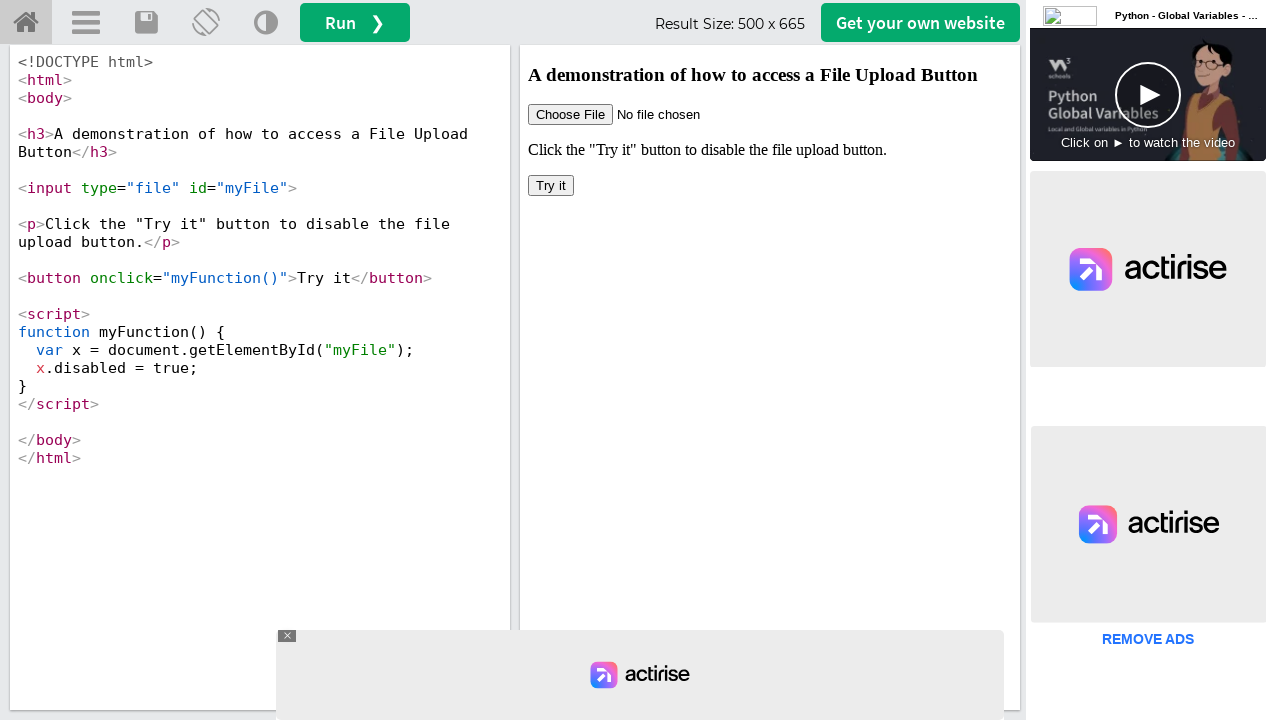

Located iframe with ID 'iframeResult'
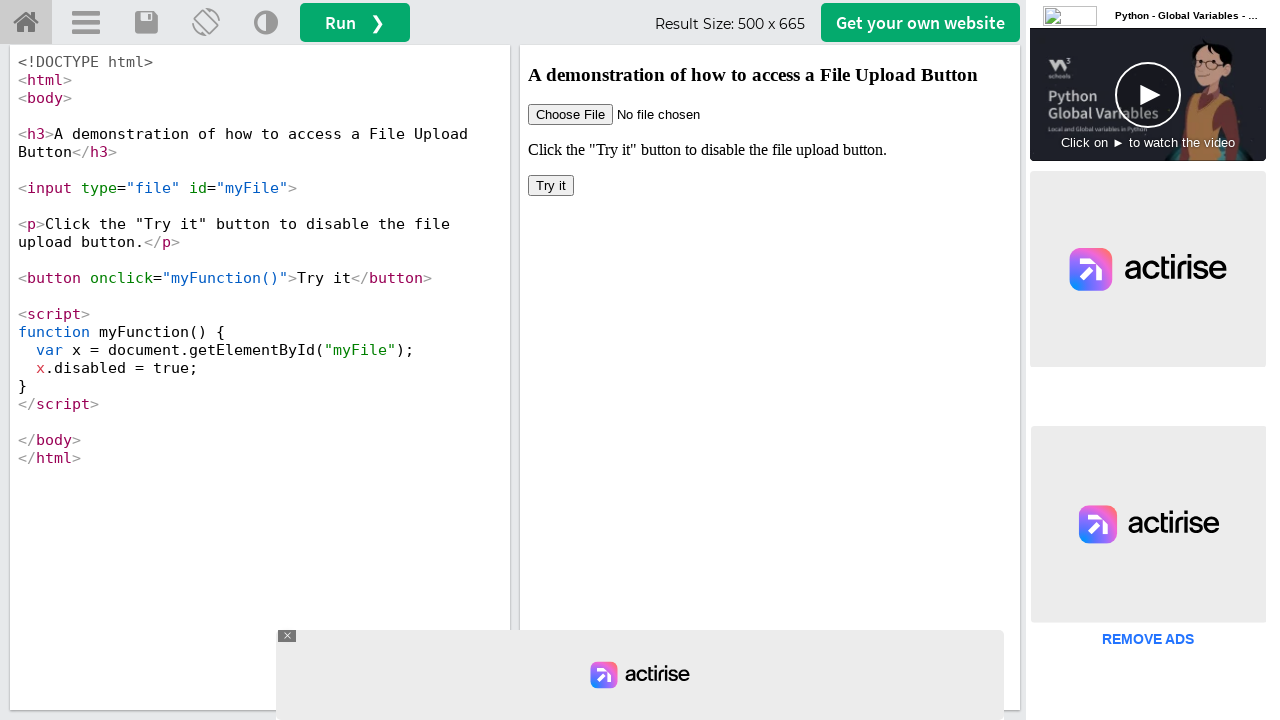

File input element became visible in iframe
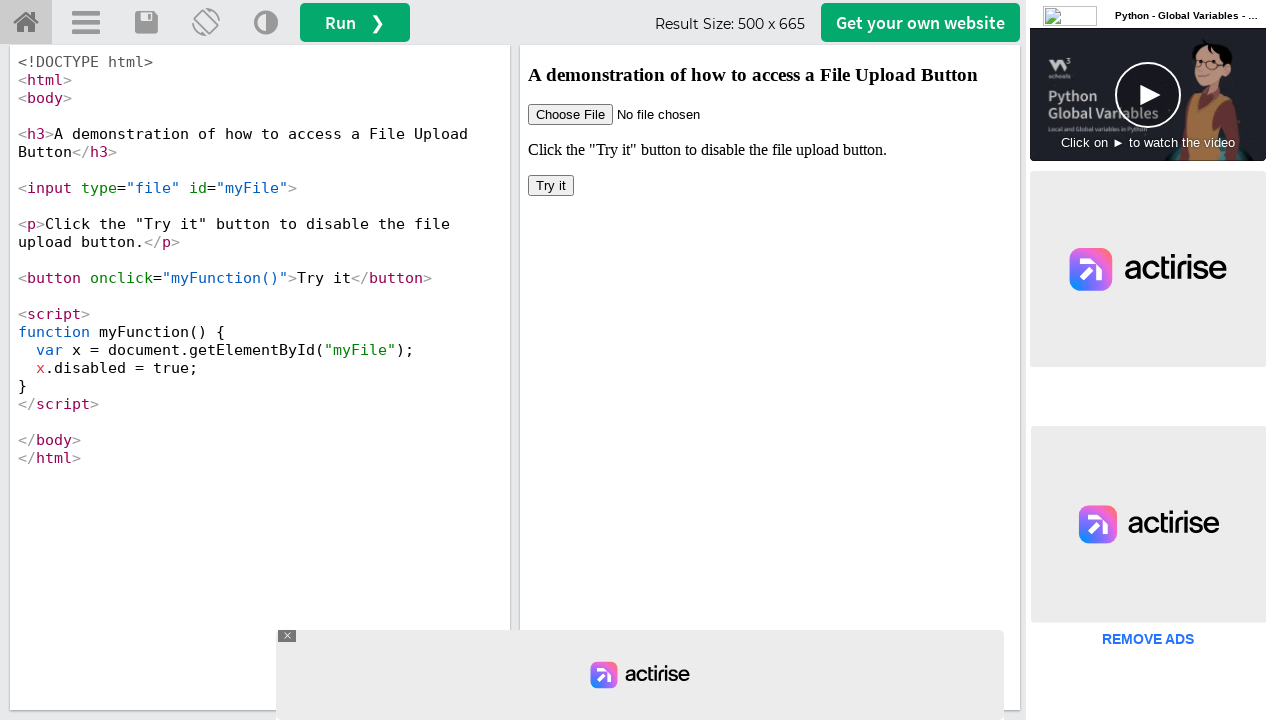

Created temporary PNG test file for upload
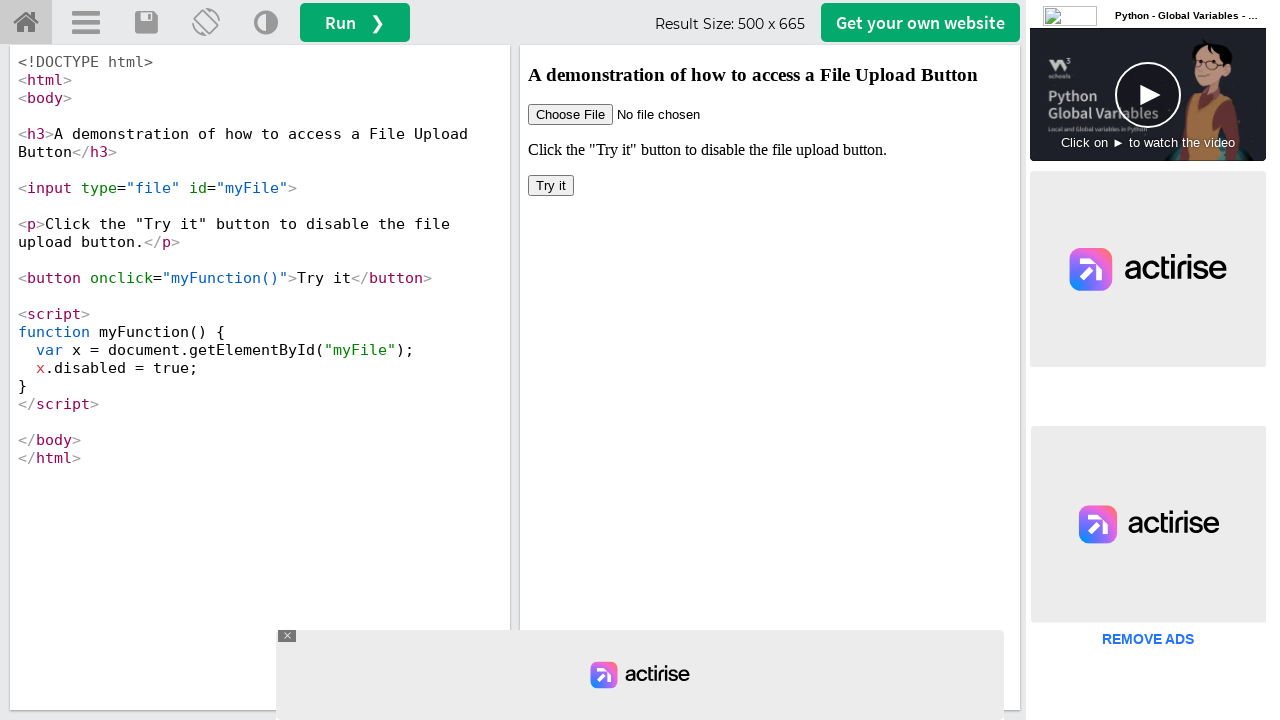

Uploaded test file to file input element
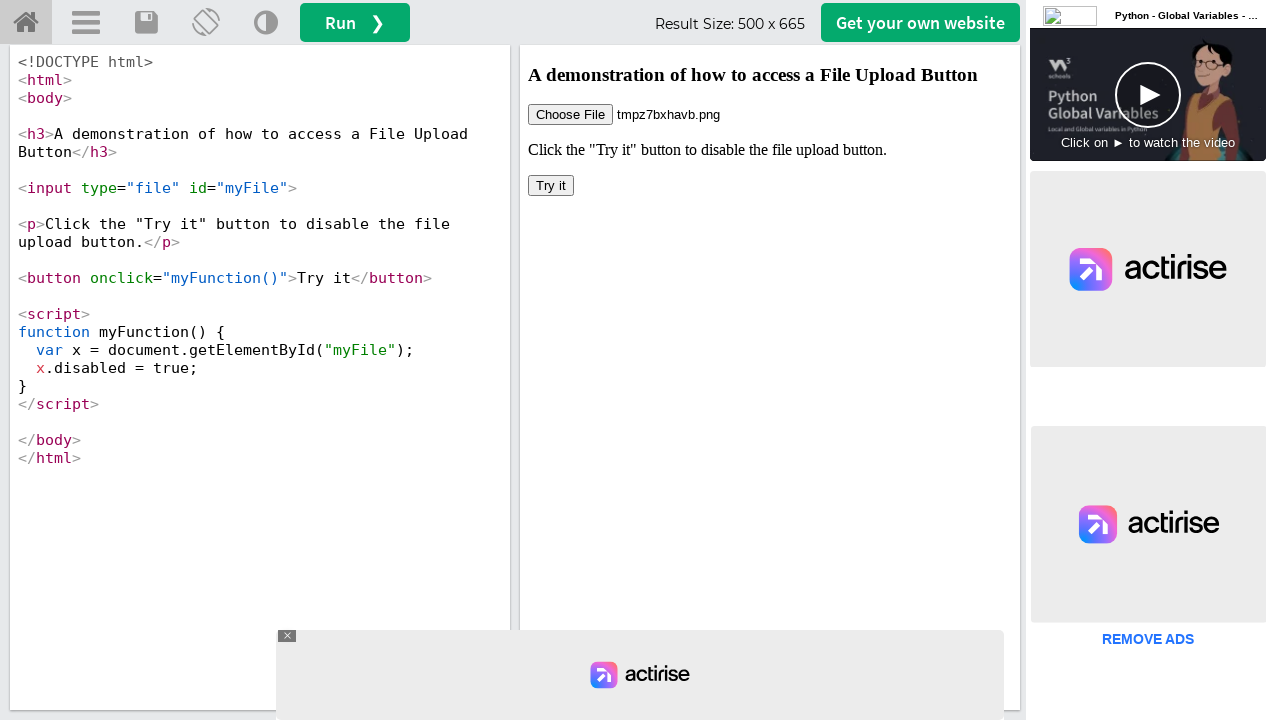

Verified file input element is visible and exists
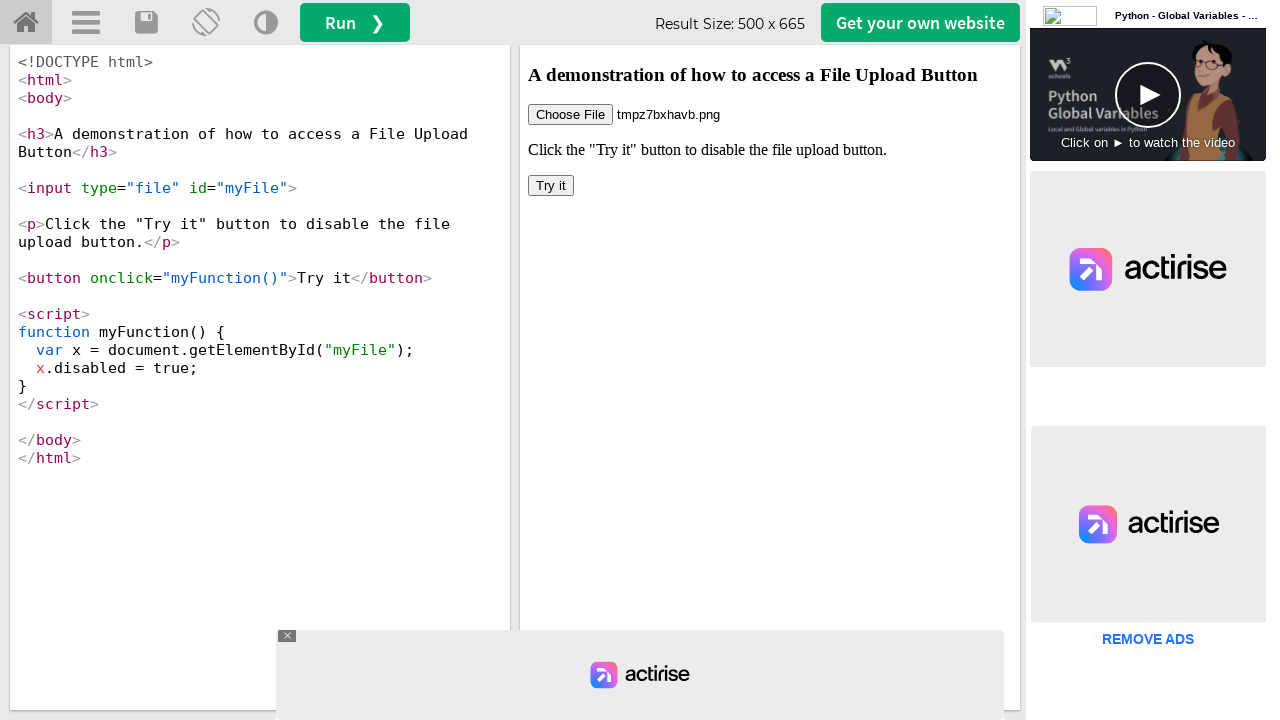

Cleaned up temporary test file
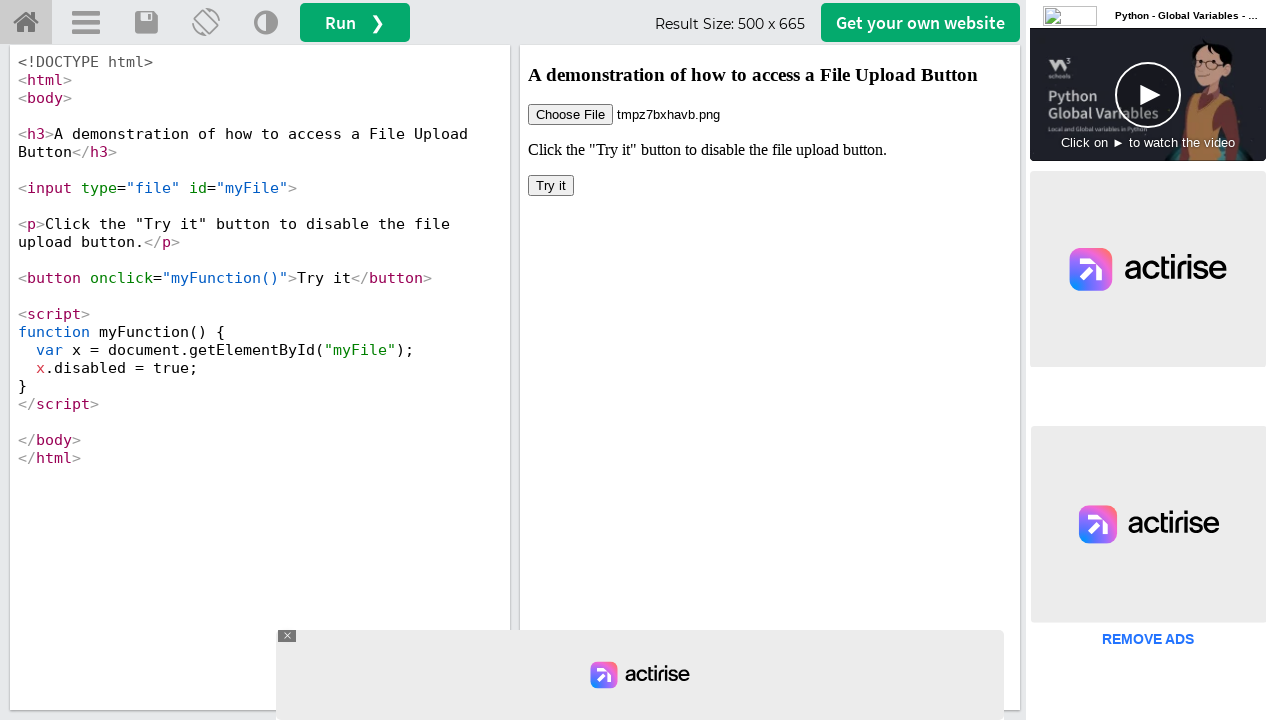

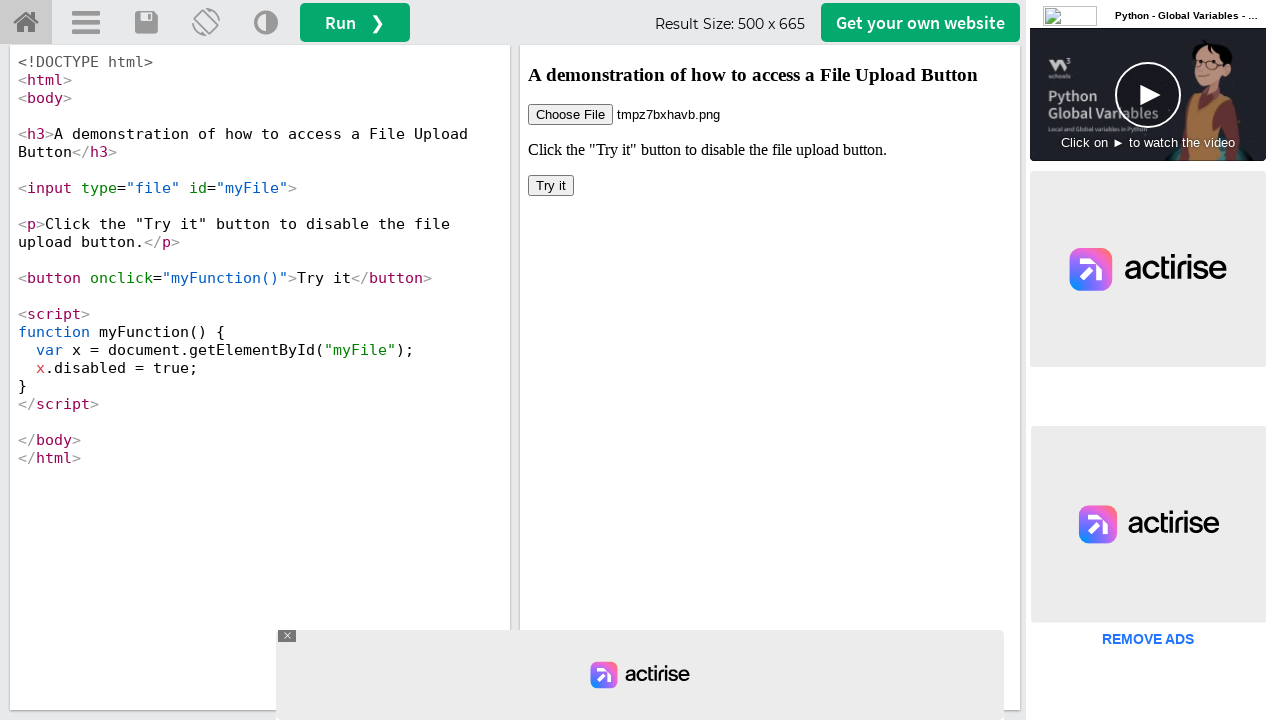